Tests that clicking the "Community Guidelines" link in the footer navigates to the correct page

Starting URL: https://scratch.mit.edu

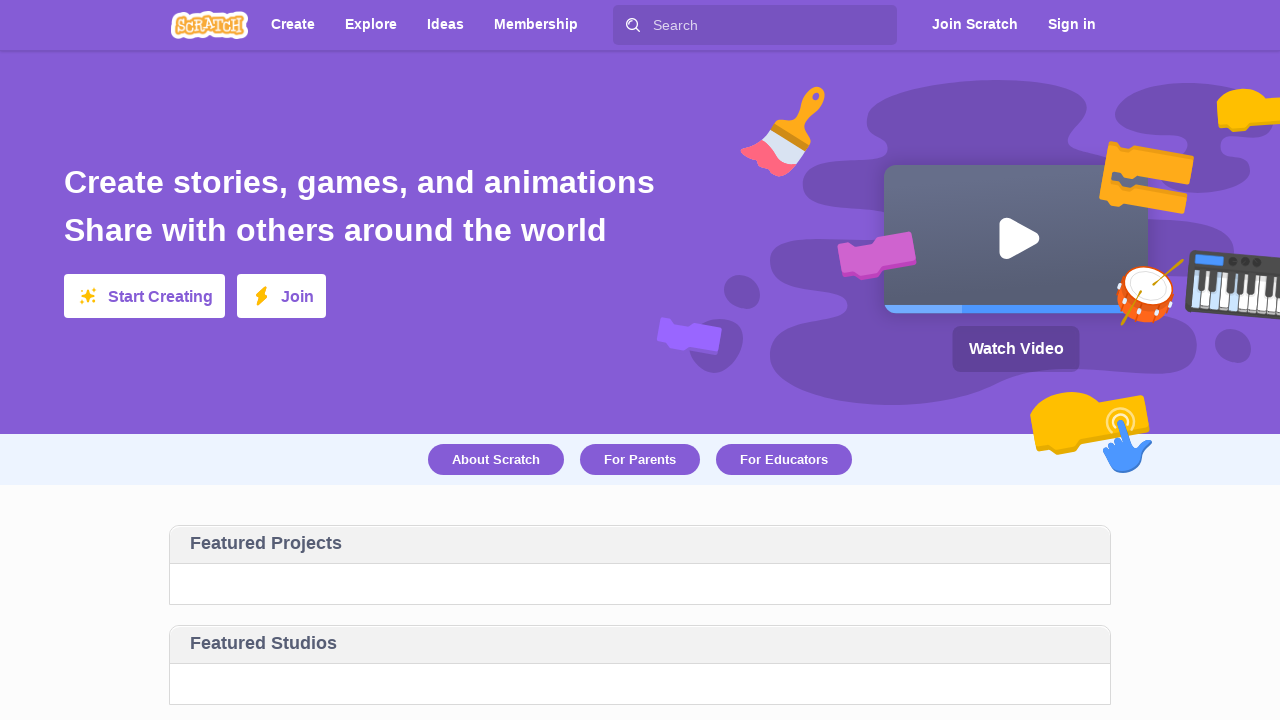

Footer element loaded
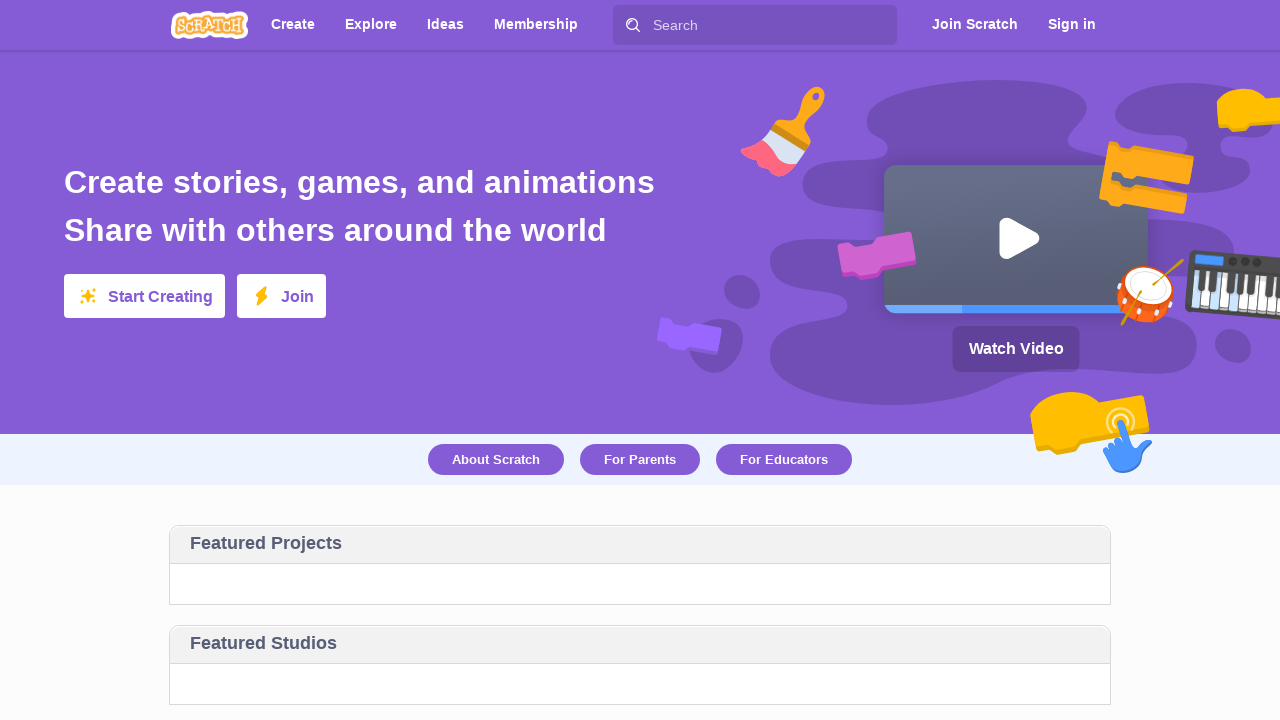

Clicked Community Guidelines link in footer at (431, 486) on #footer >> text=Community Guidelines
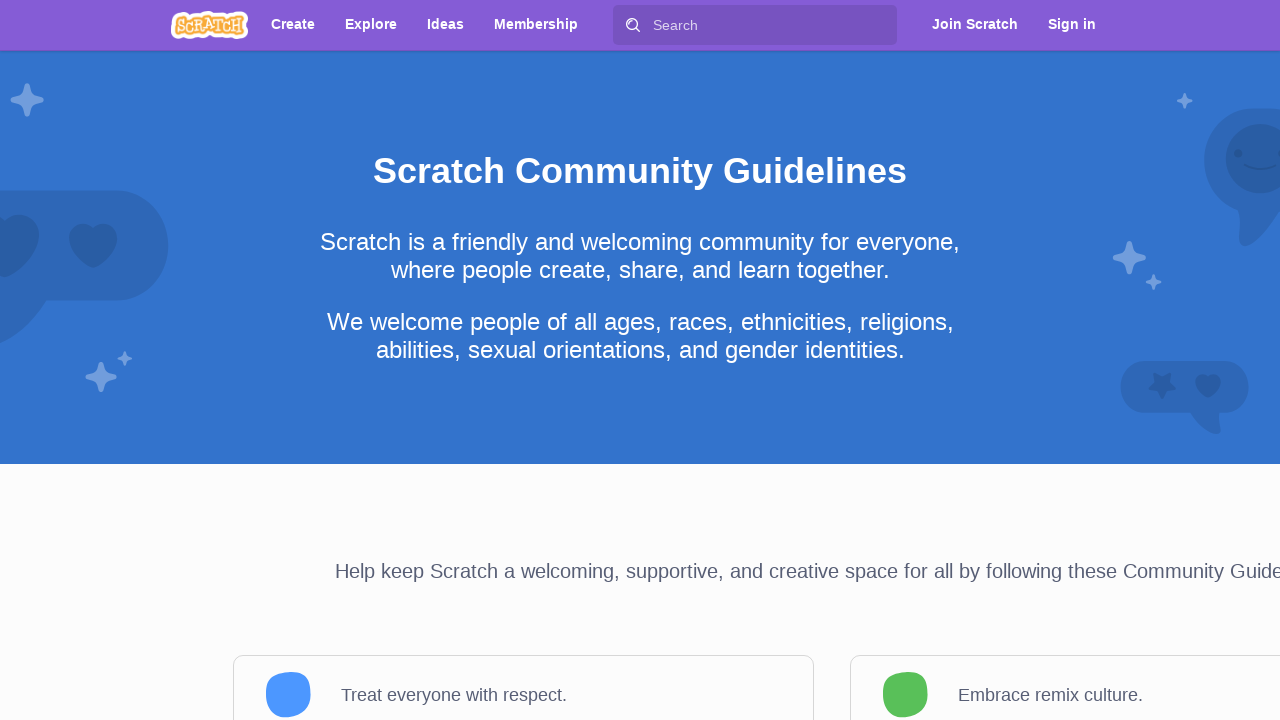

Navigated to Community Guidelines page
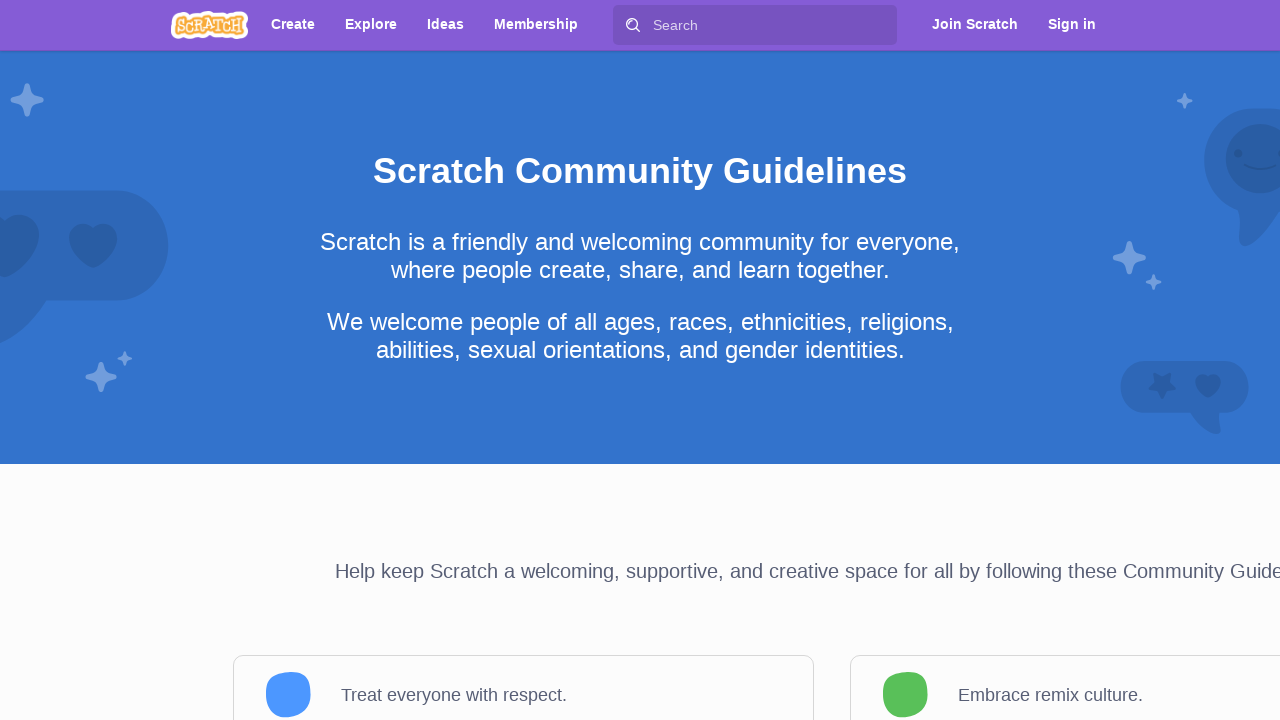

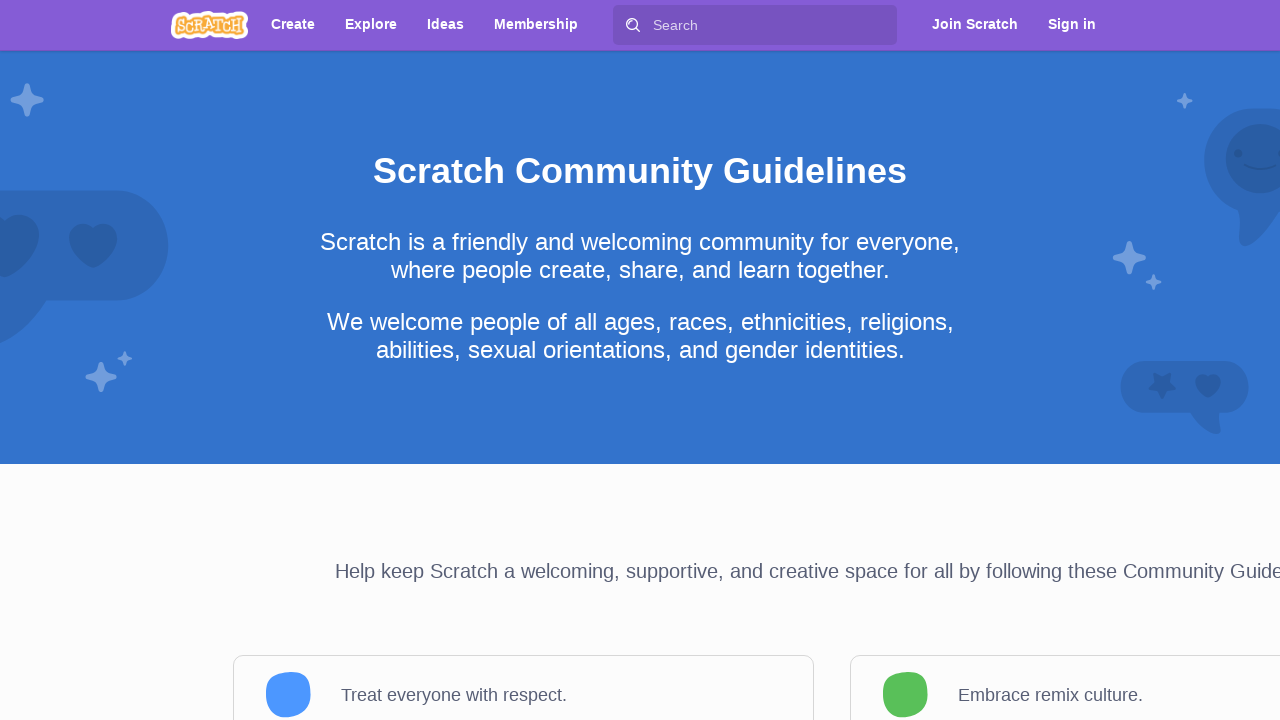